Verifies that all 4 Kanban column headers (Backlog, Selected for Development, In Progress, Done) are visible on the Jira board.

Starting URL: https://jira.trungk18.com/project/board

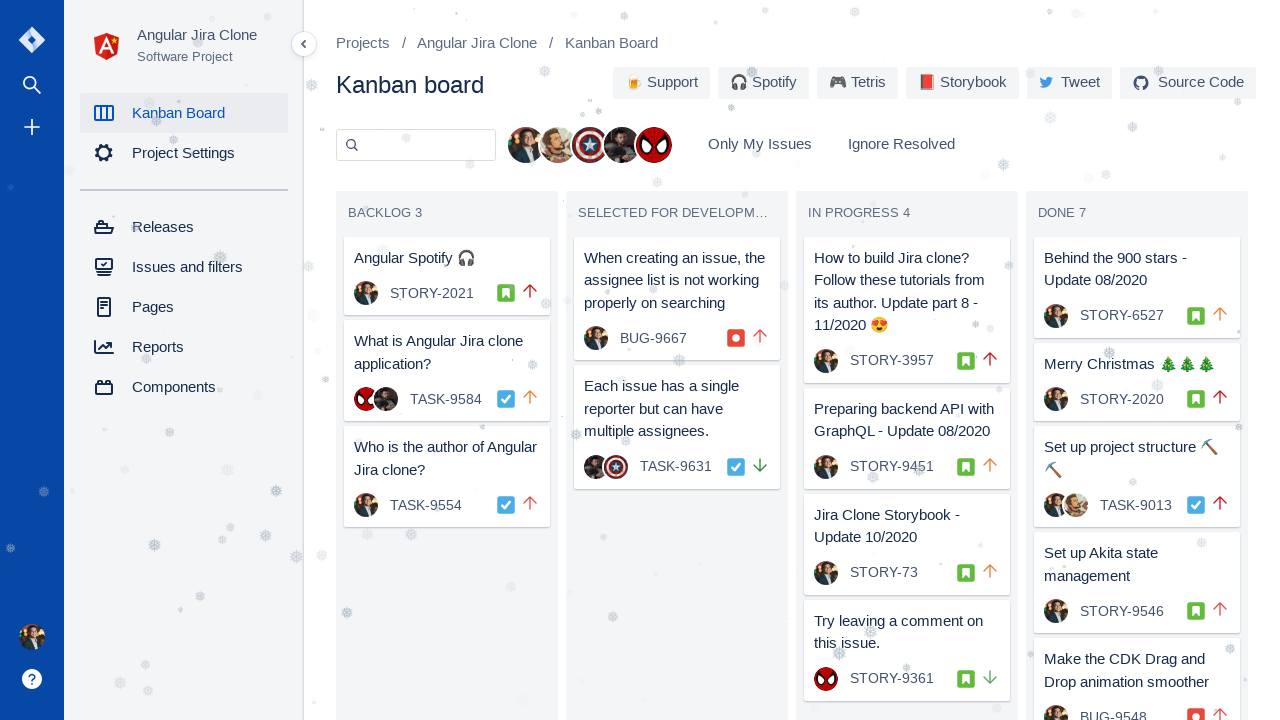

Navigated to Jira board URL
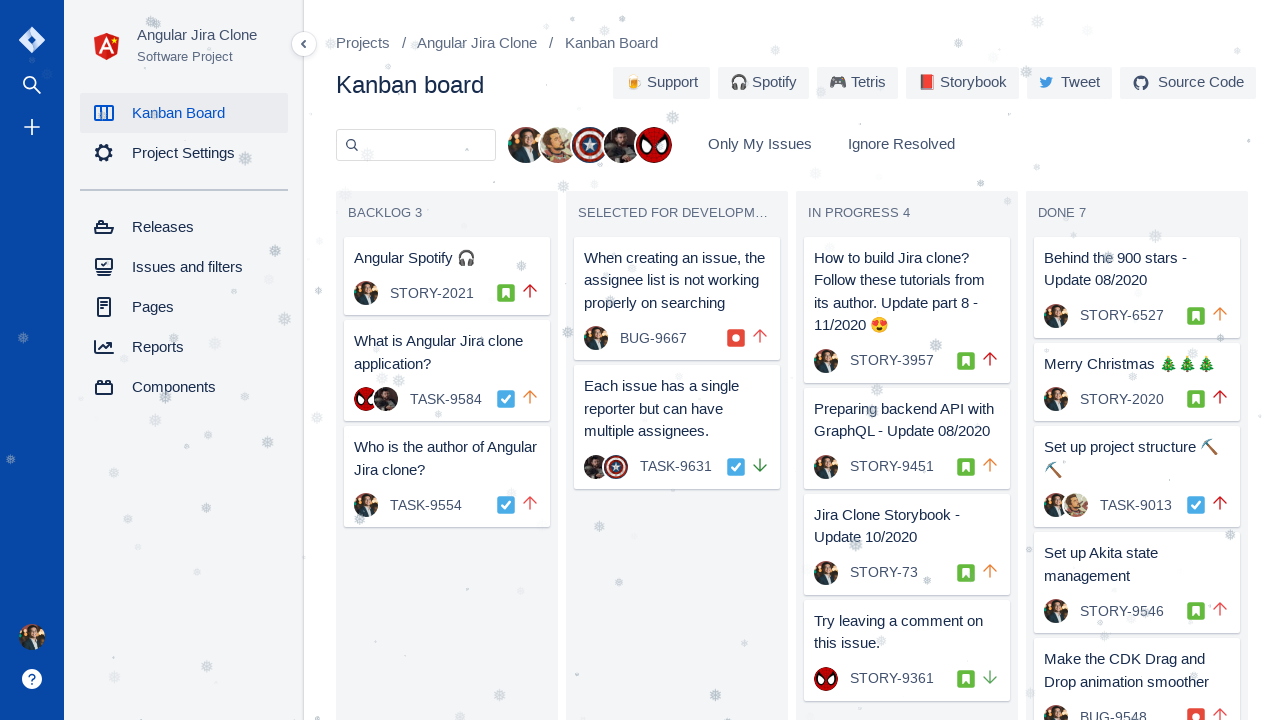

Board loaded - Backlog element found
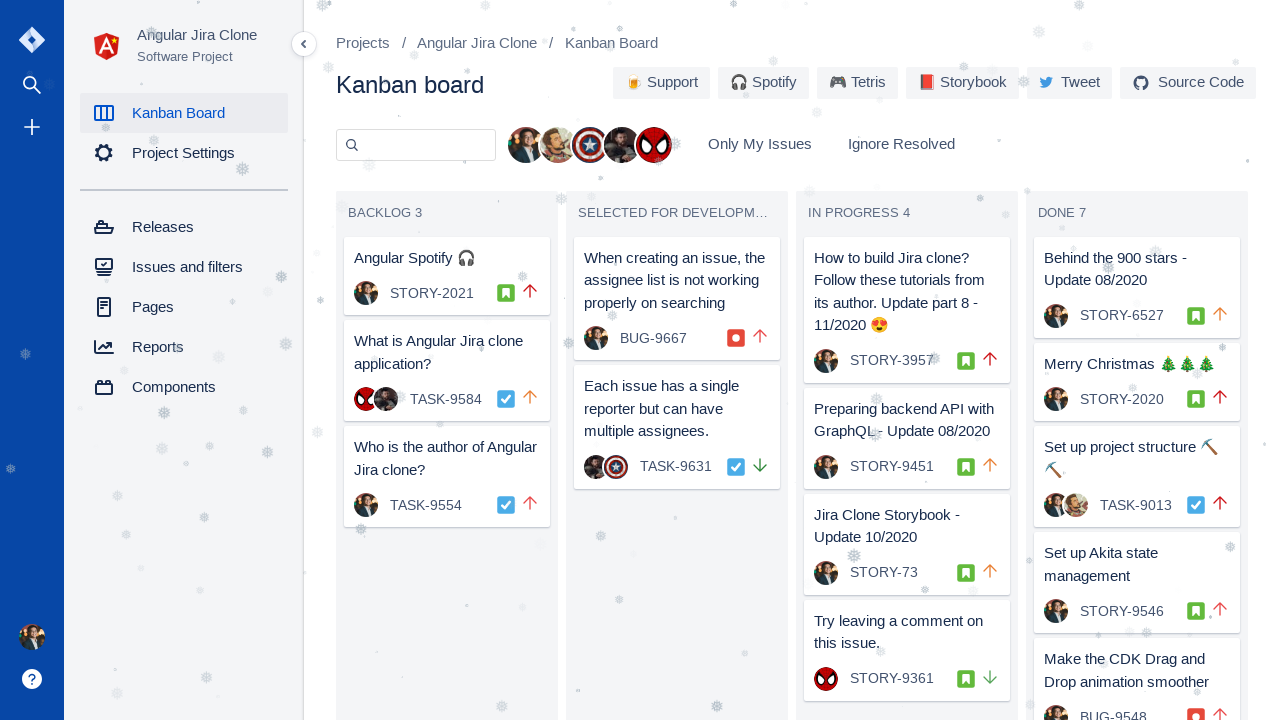

Located column header 'BACKLOG'
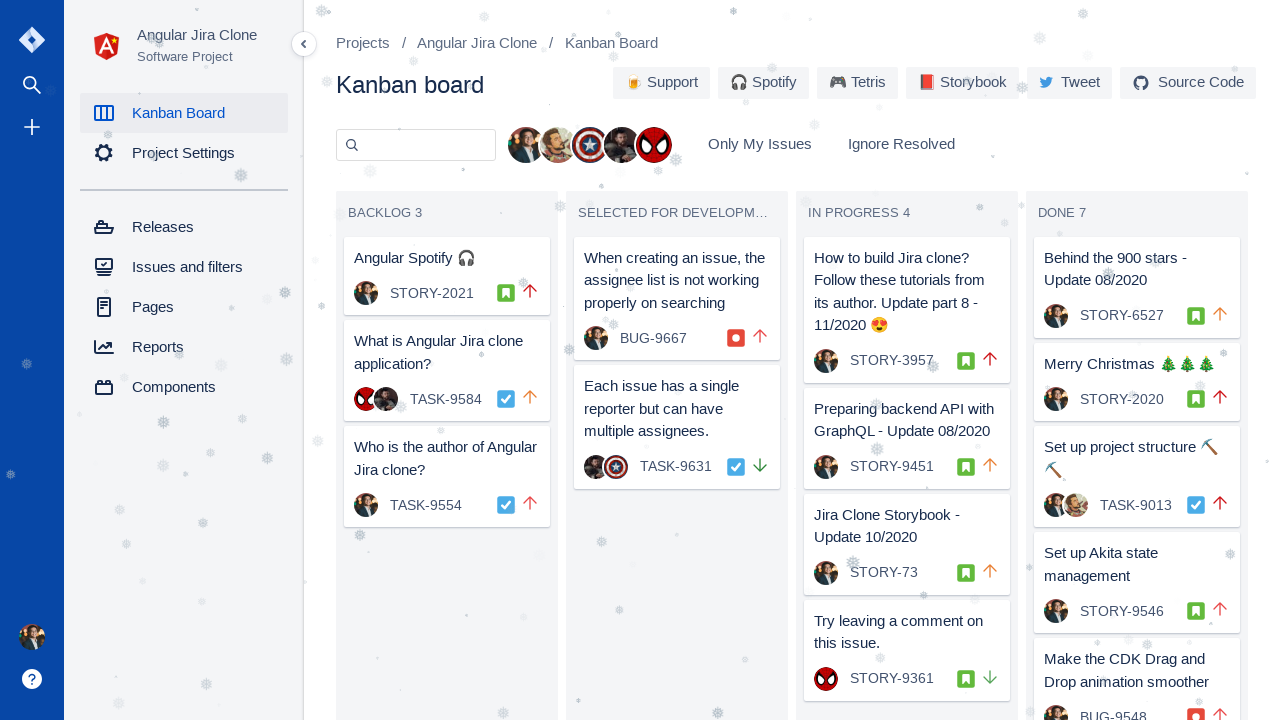

Verified column header 'BACKLOG' is visible
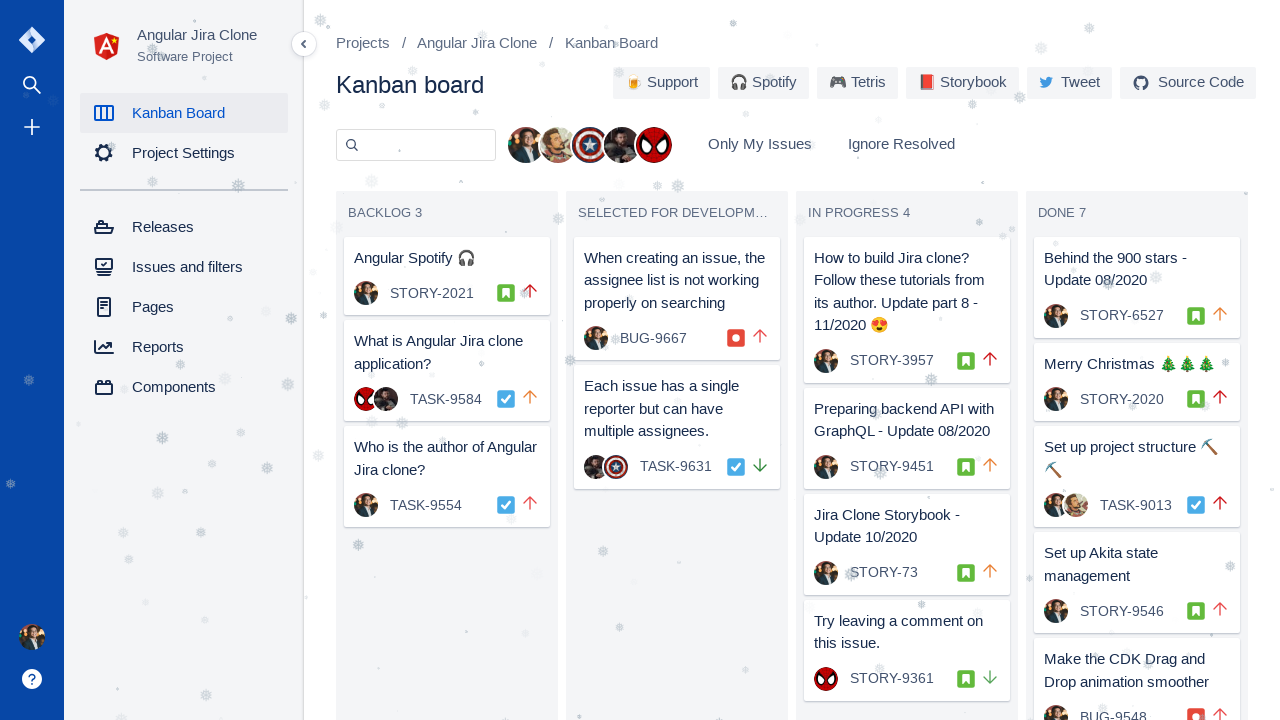

Located column header 'SELECTED FOR DEVELOPMENT'
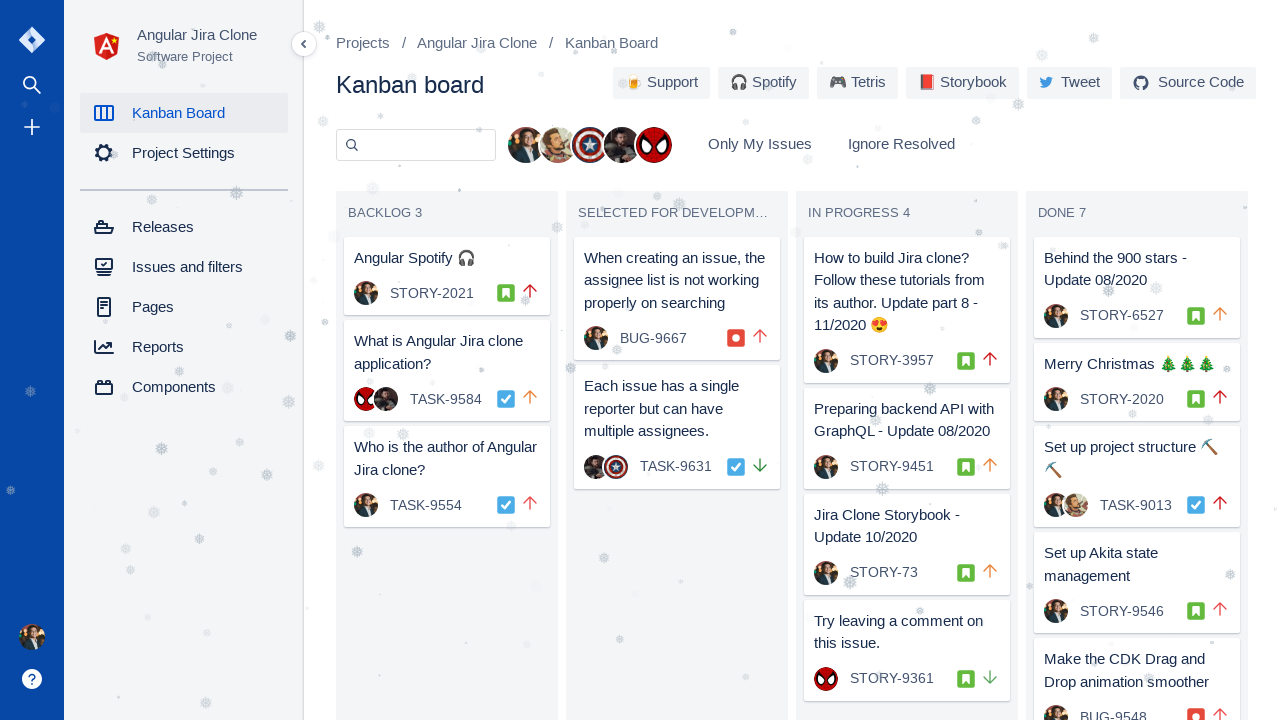

Verified column header 'SELECTED FOR DEVELOPMENT' is visible
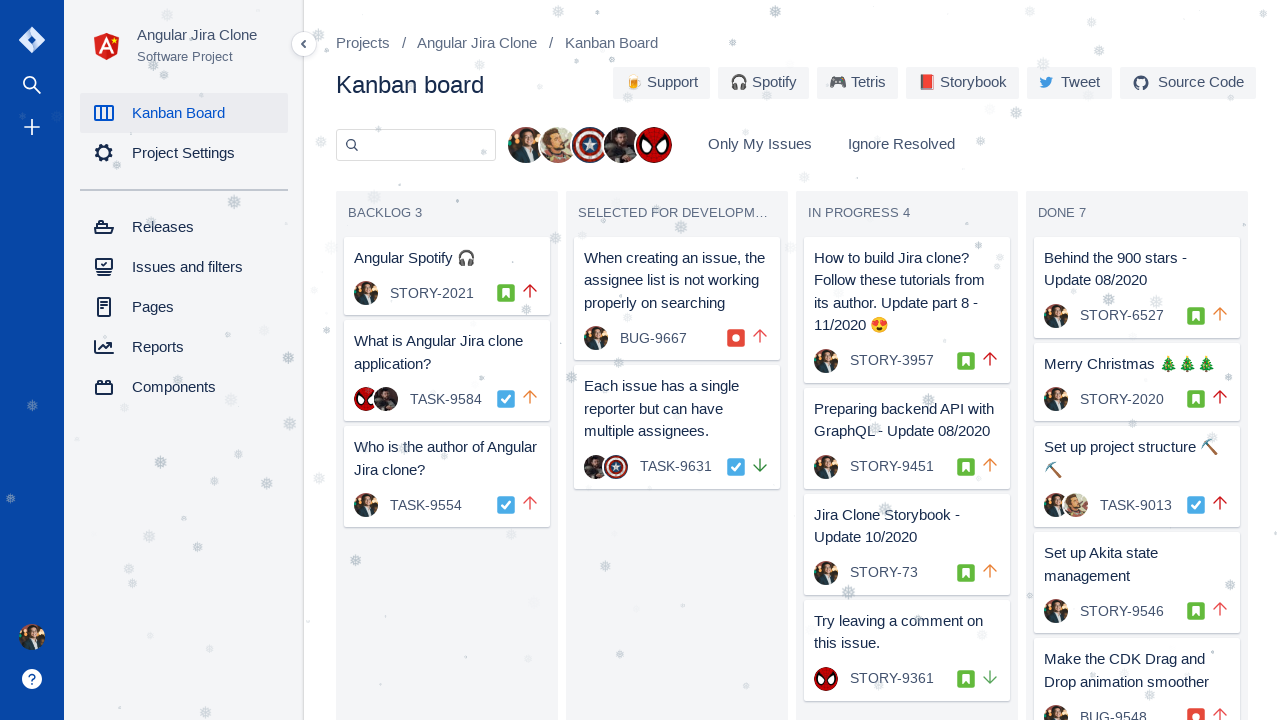

Located column header 'IN PROGRESS'
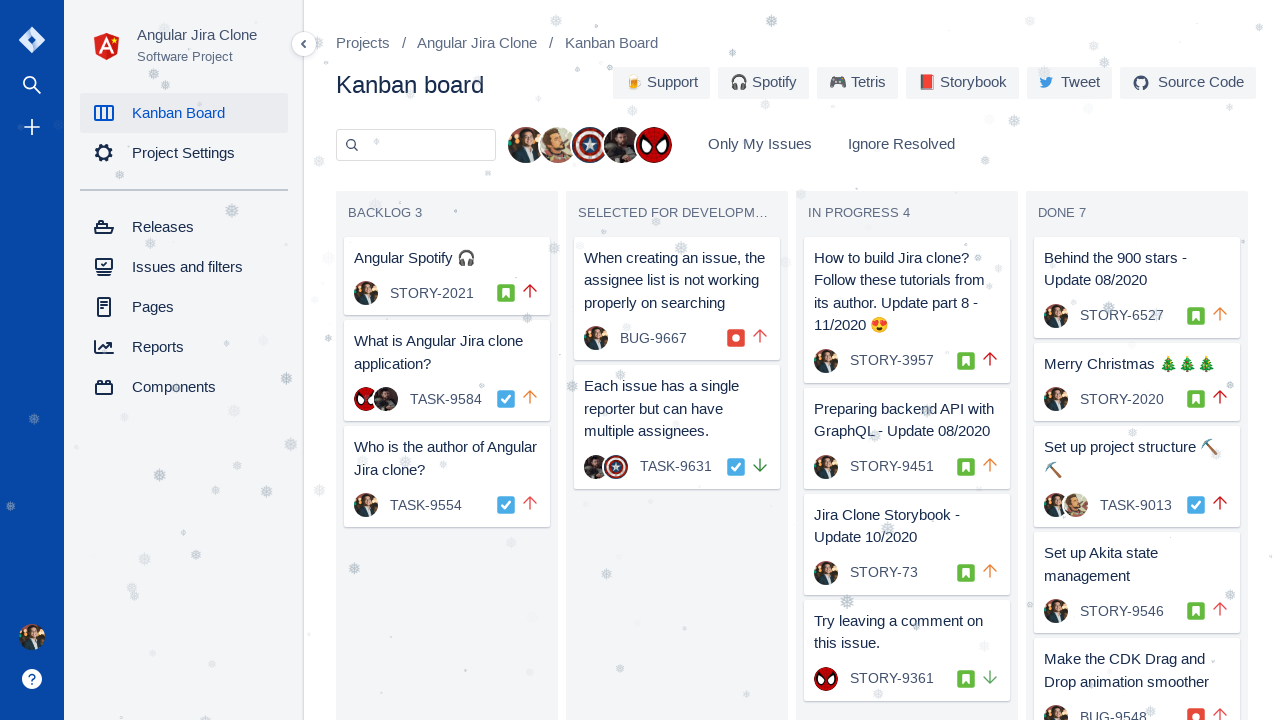

Verified column header 'IN PROGRESS' is visible
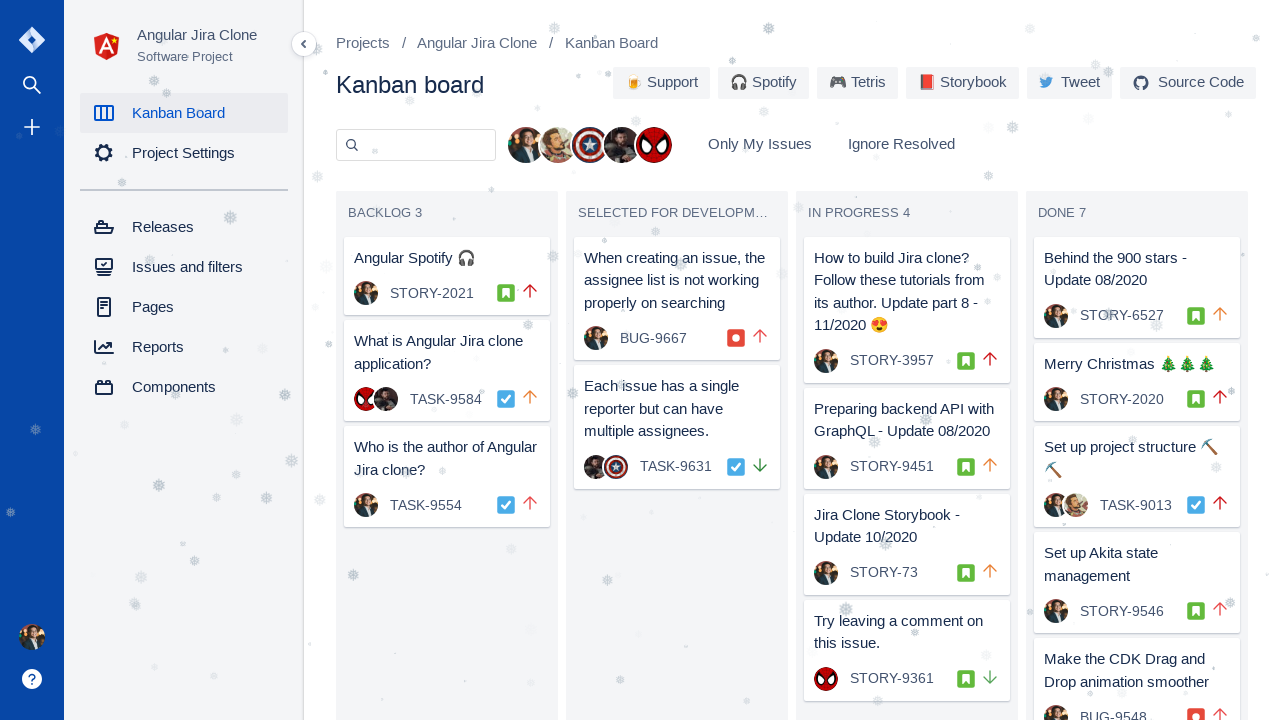

Located column header 'DONE'
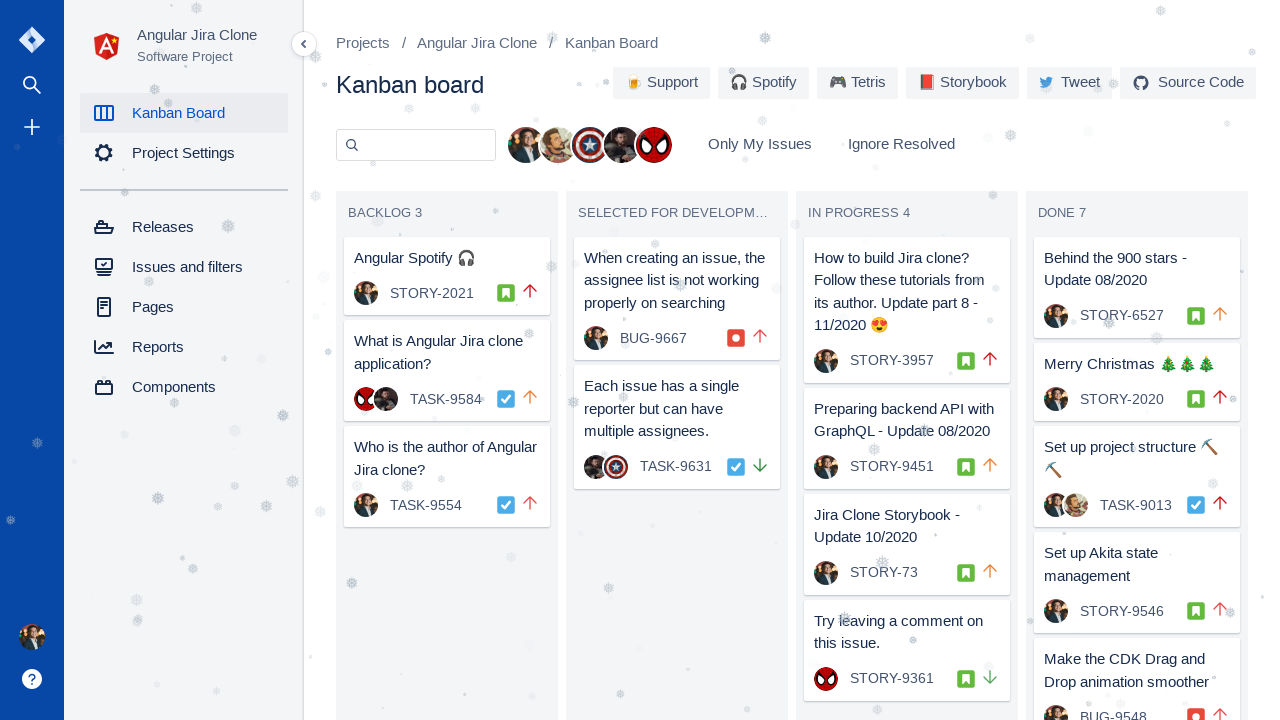

Verified column header 'DONE' is visible
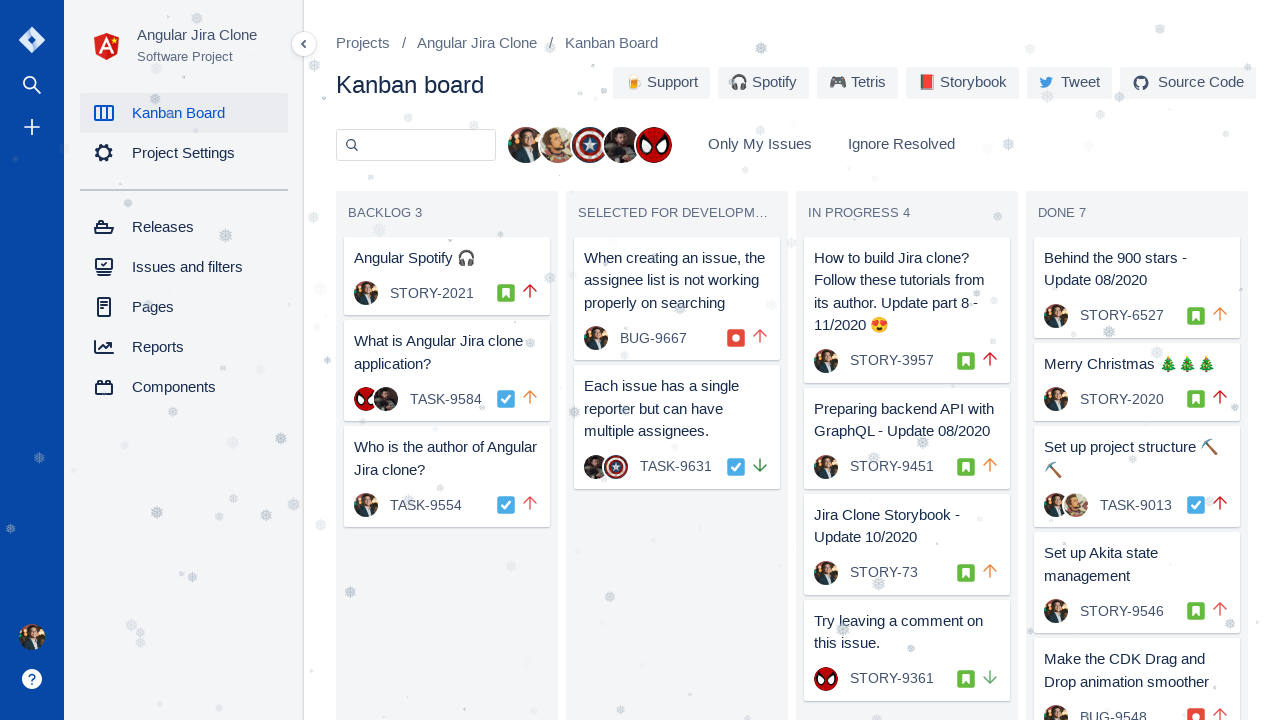

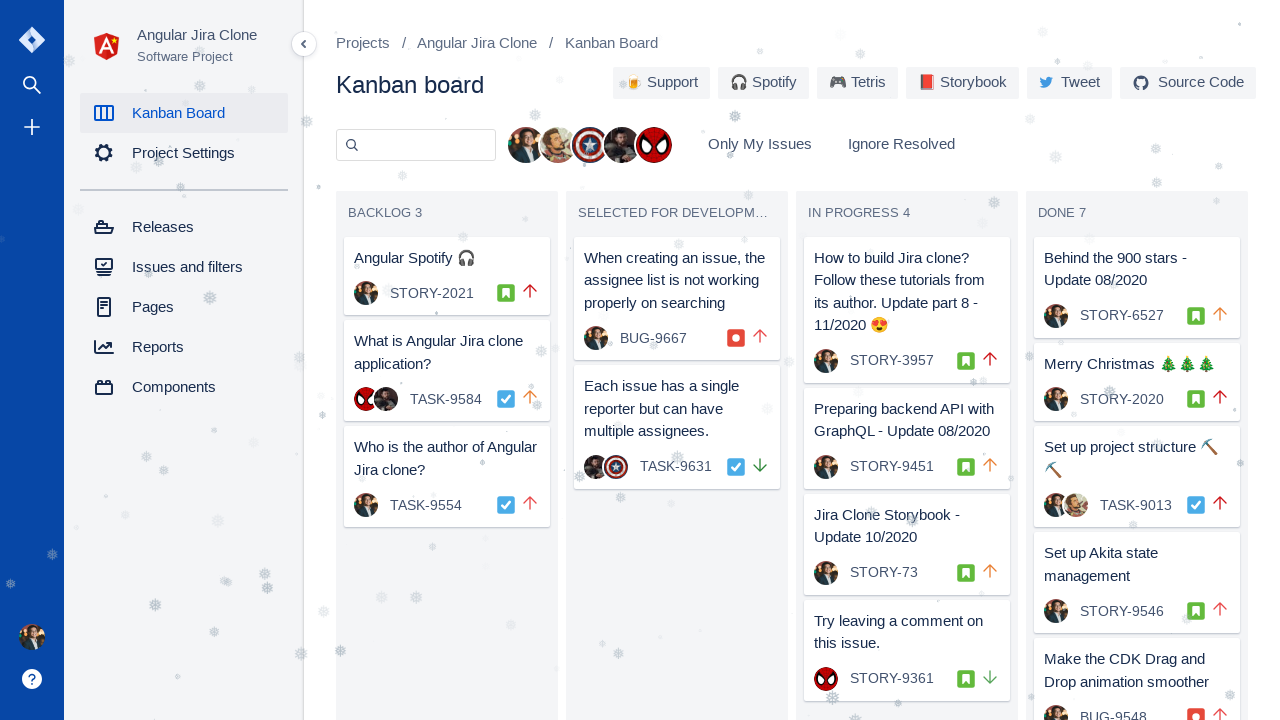